Tests a math quiz form by reading a value from the page, calculating the result using a logarithmic formula, filling in the answer, checking required checkboxes, and submitting the form.

Starting URL: http://suninjuly.github.io/math.html

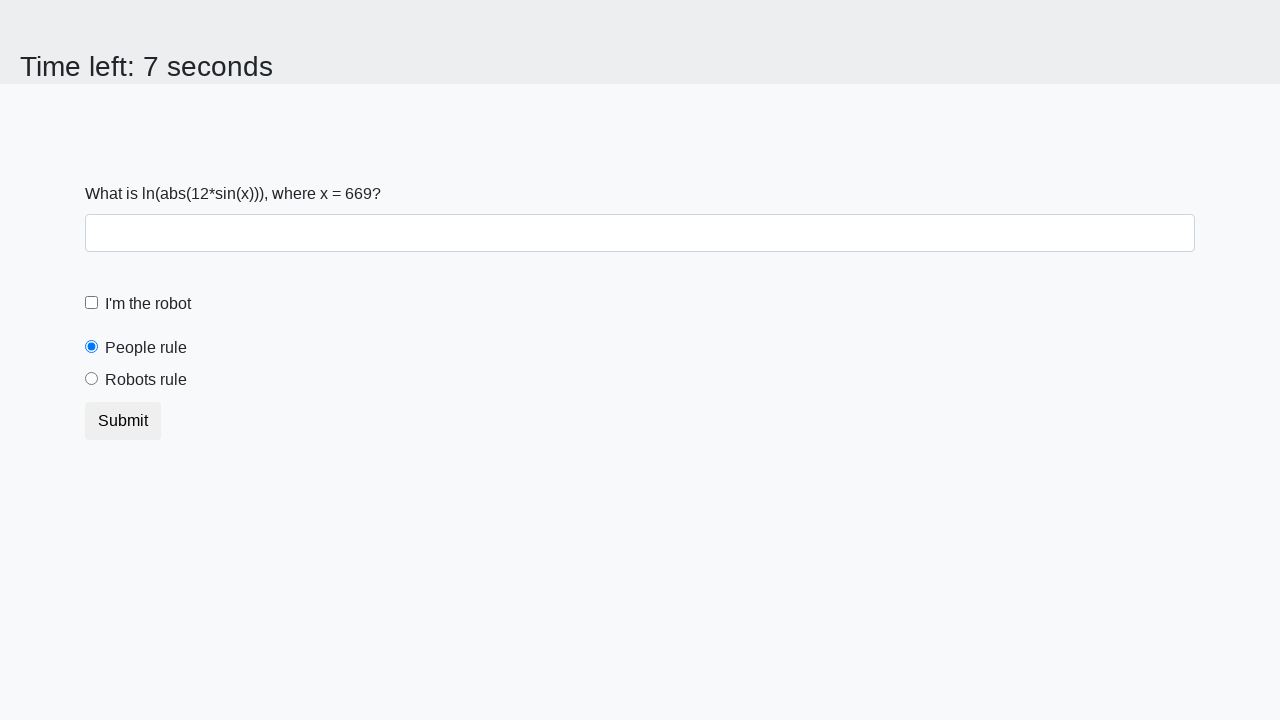

Retrieved x value from the page using locator
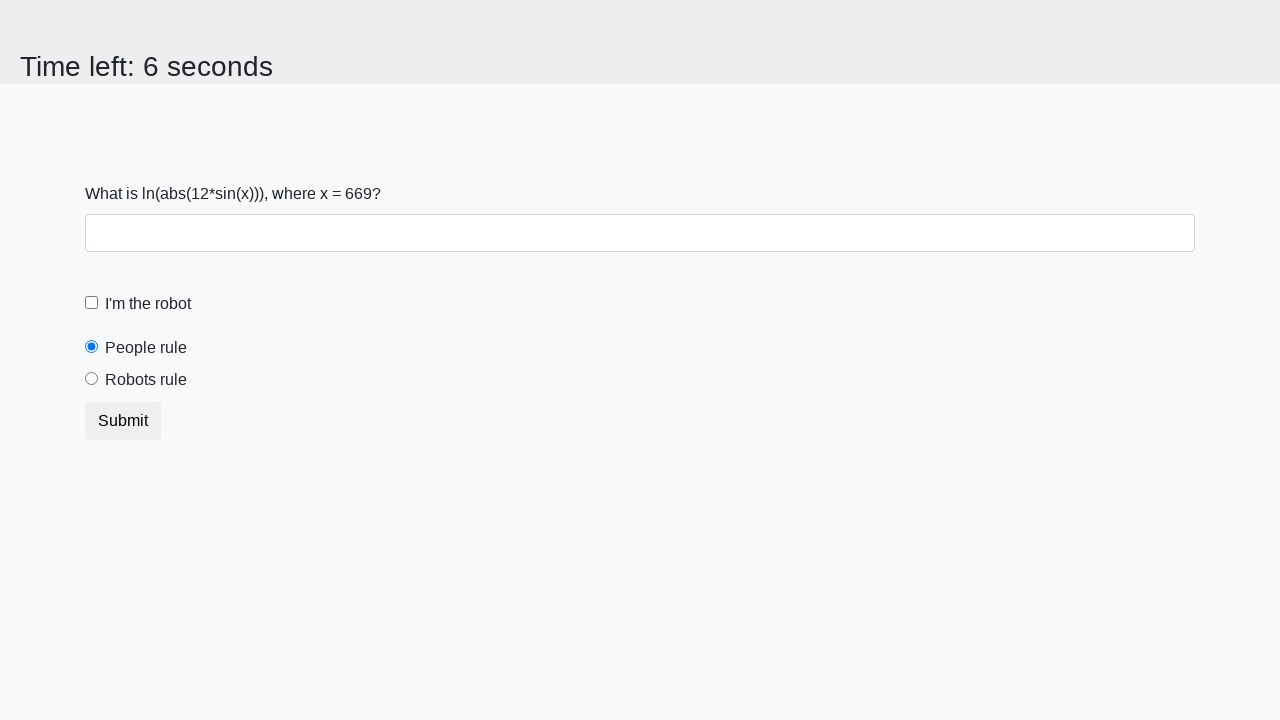

Calculated answer using logarithmic formula: log(|12*sin(669)|) = 0.6433042640236025
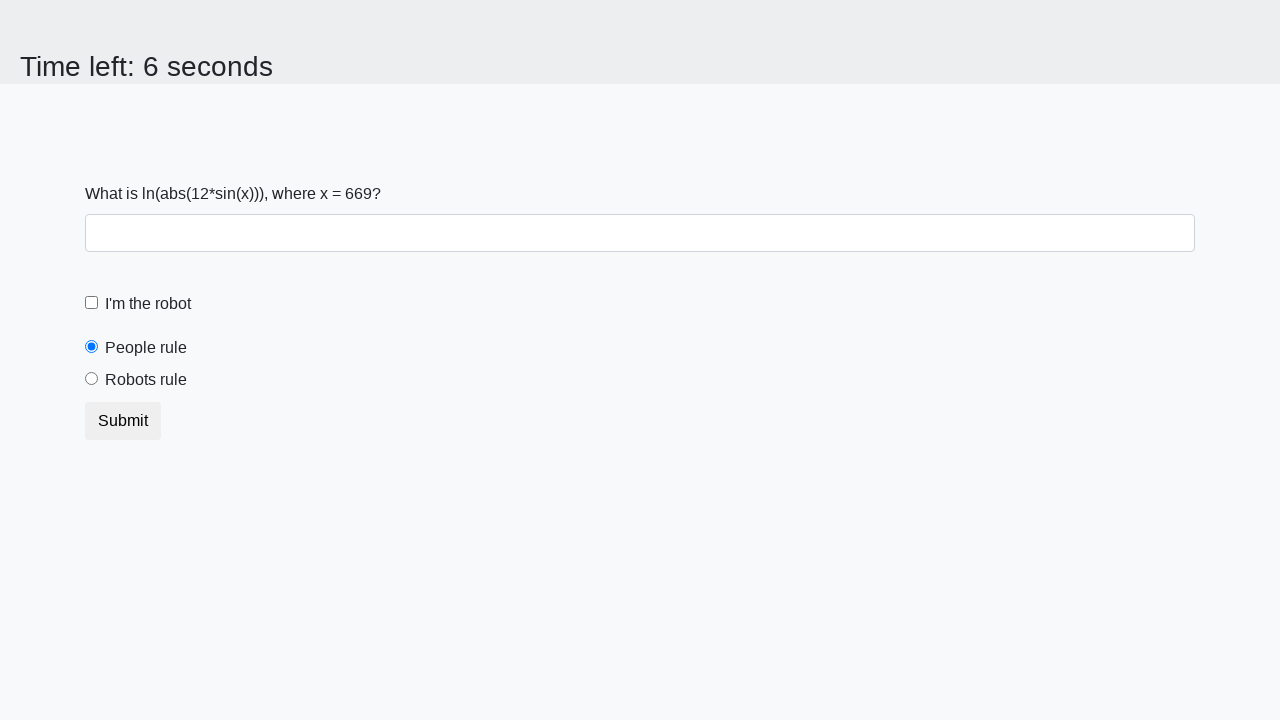

Filled answer field with calculated value: 0.6433042640236025 on #answer
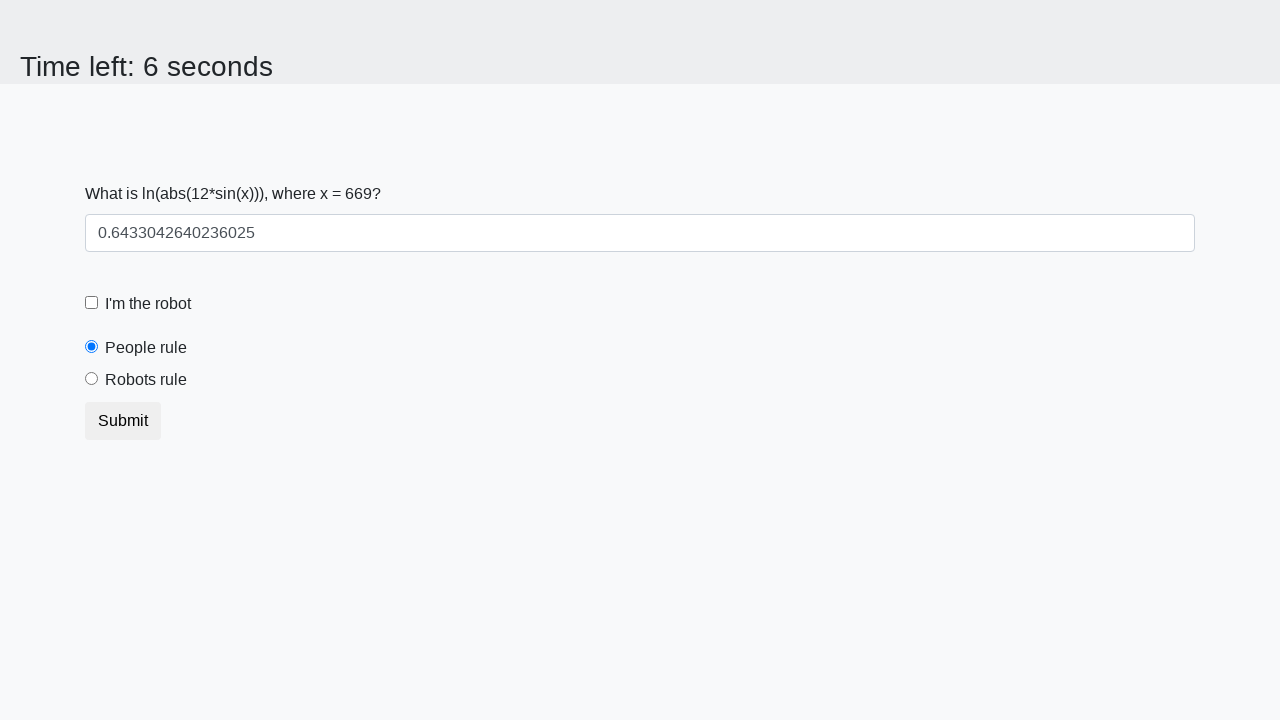

Checked the robot checkbox at (148, 304) on xpath=//label[@for='robotCheckbox']
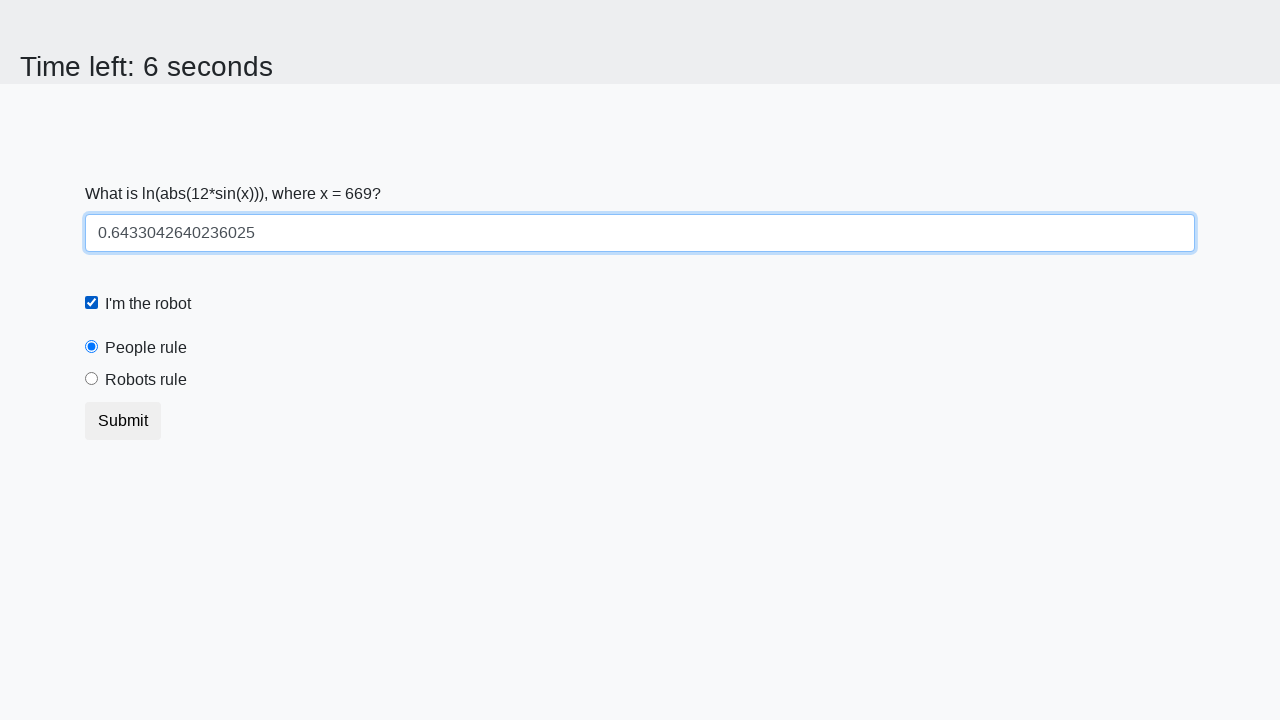

Selected the robots rule radio button at (146, 380) on xpath=//label[@for='robotsRule']
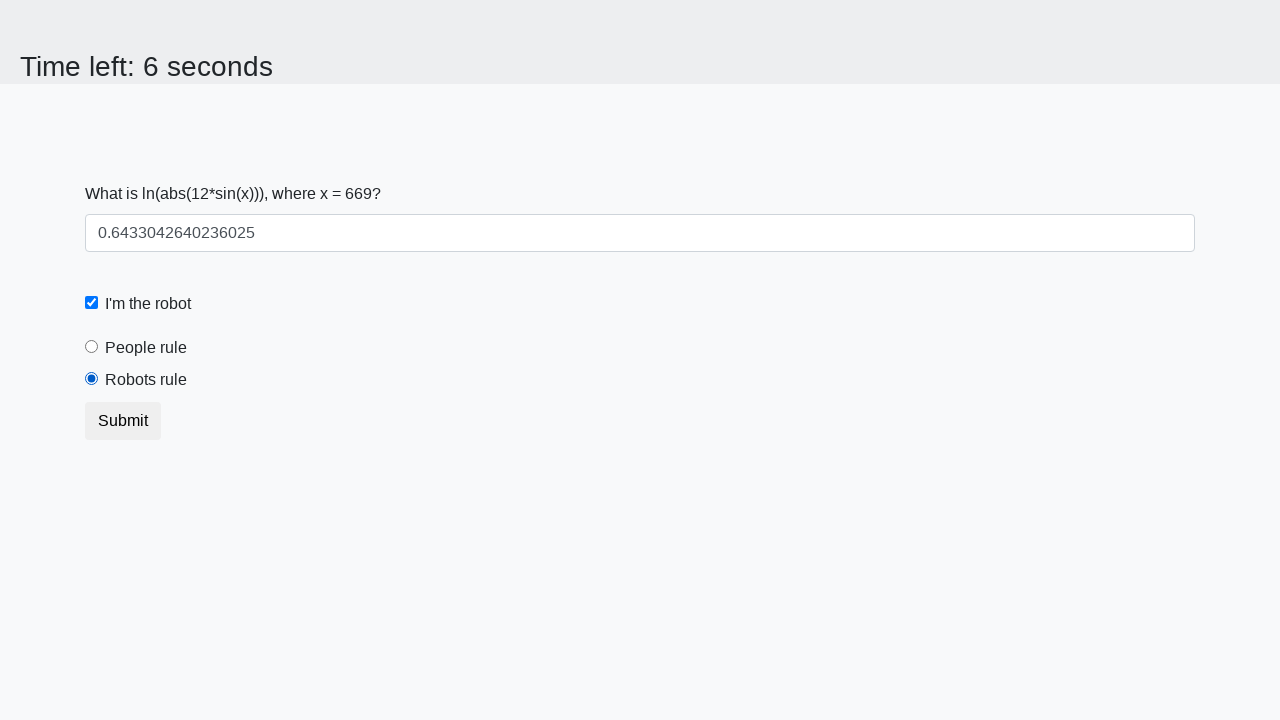

Clicked submit button to complete the math quiz at (123, 421) on button.btn
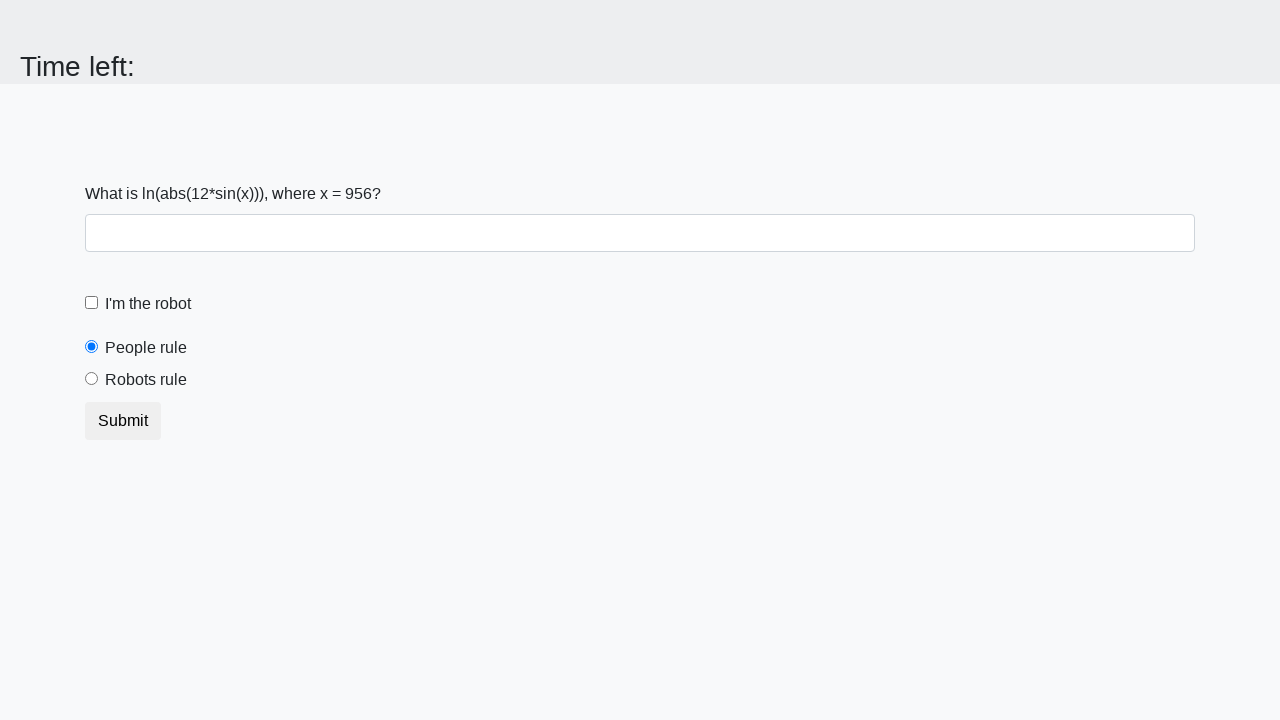

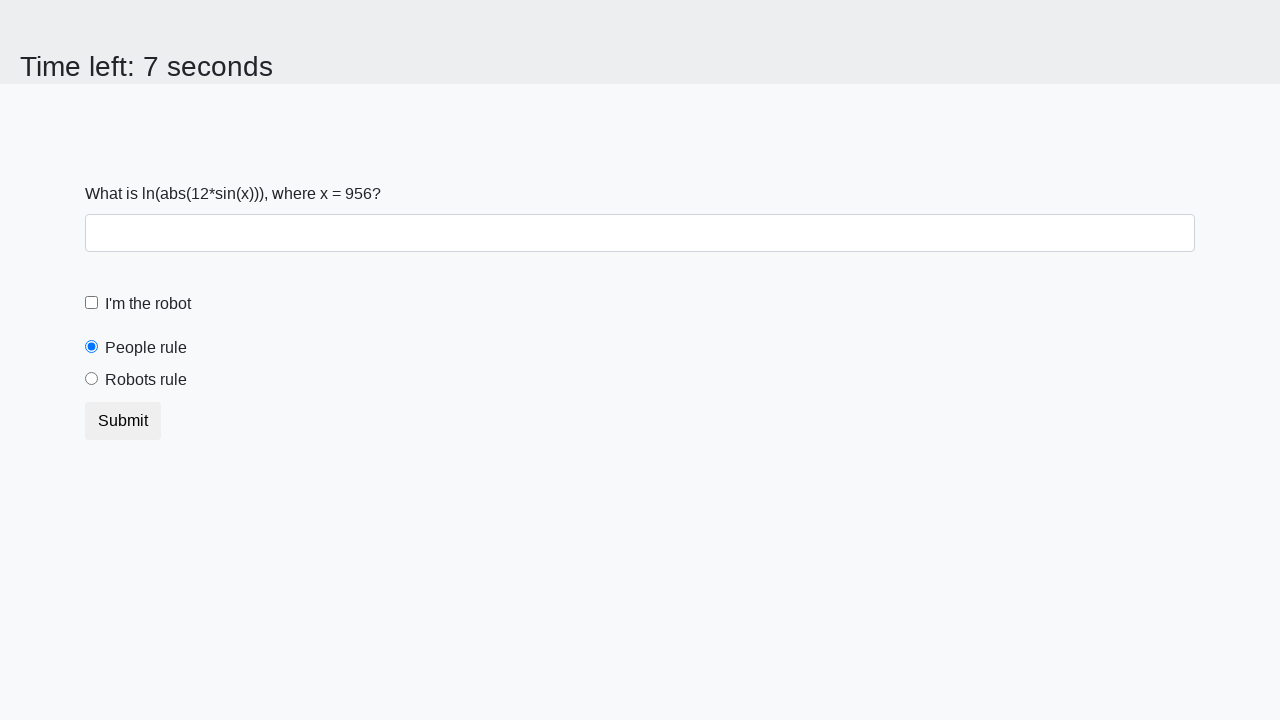